Tests Bootstrap dropdown functionality by clicking a dropdown button to open it, then selecting the "Another action" option from the dropdown menu items.

Starting URL: https://v4-alpha.getbootstrap.com/components/dropdowns/

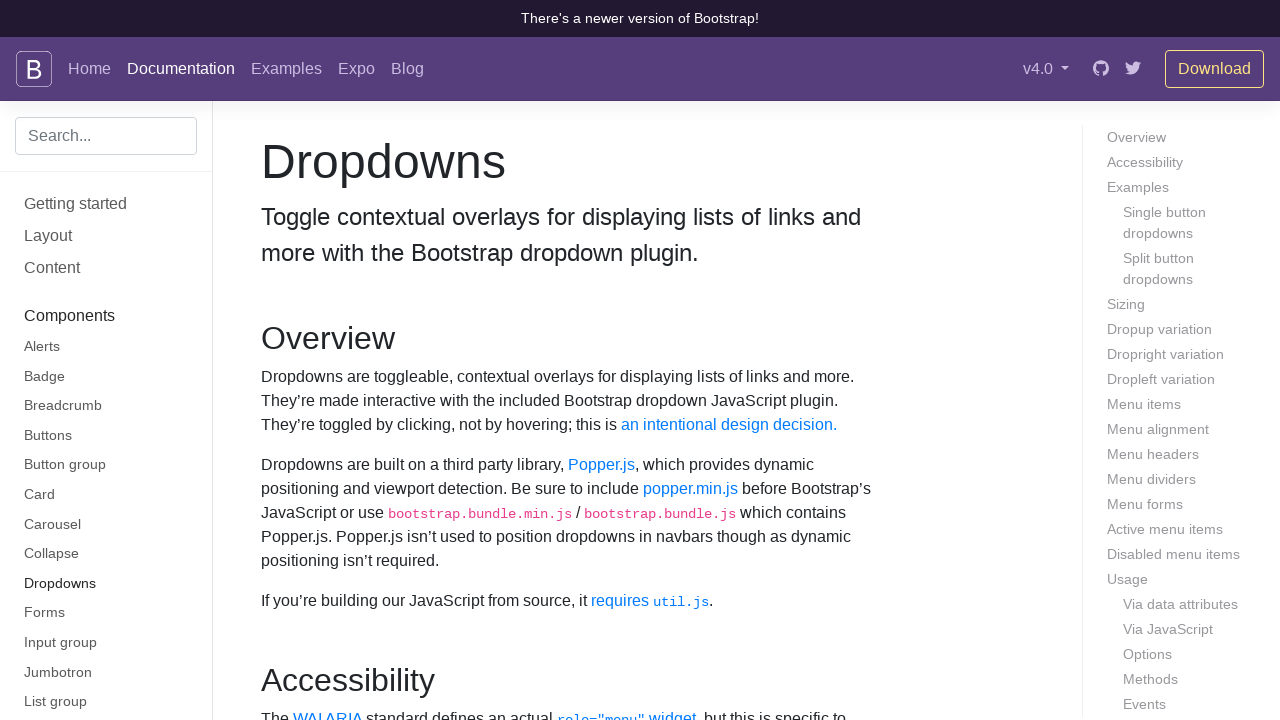

Navigated to Bootstrap dropdowns documentation page
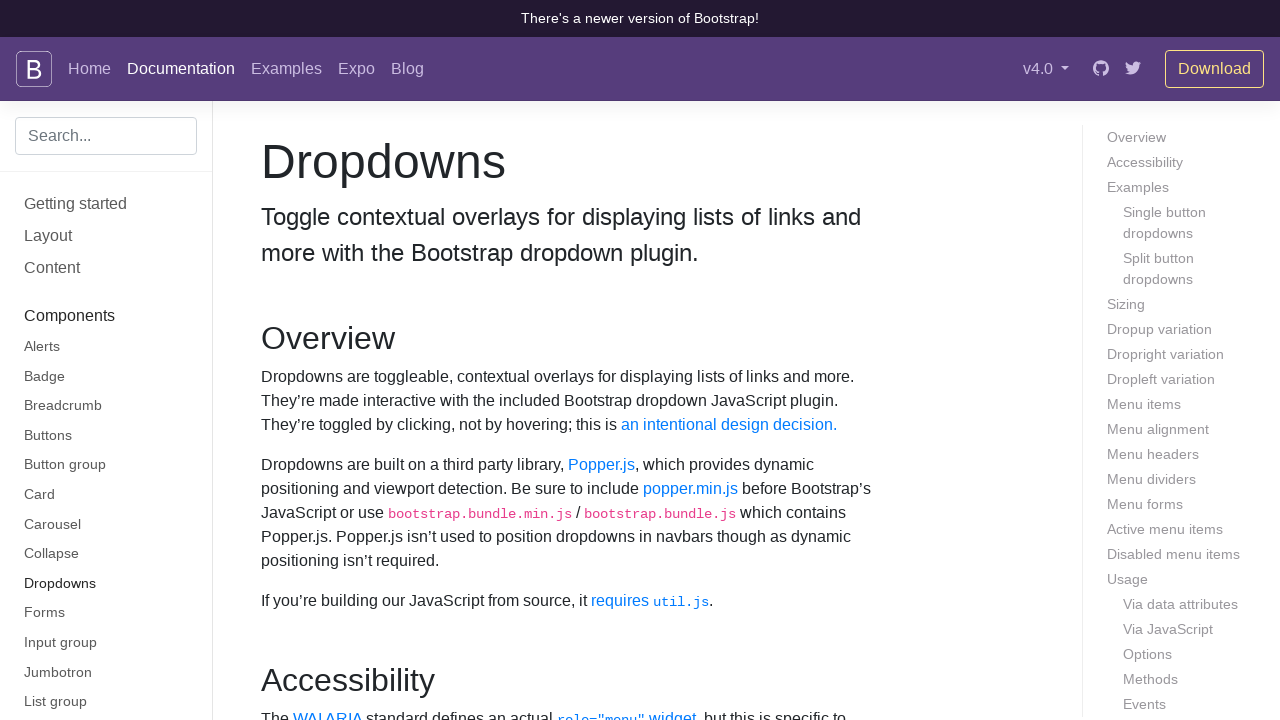

Clicked dropdown button to open menu at (370, 360) on #dropdownMenuButton
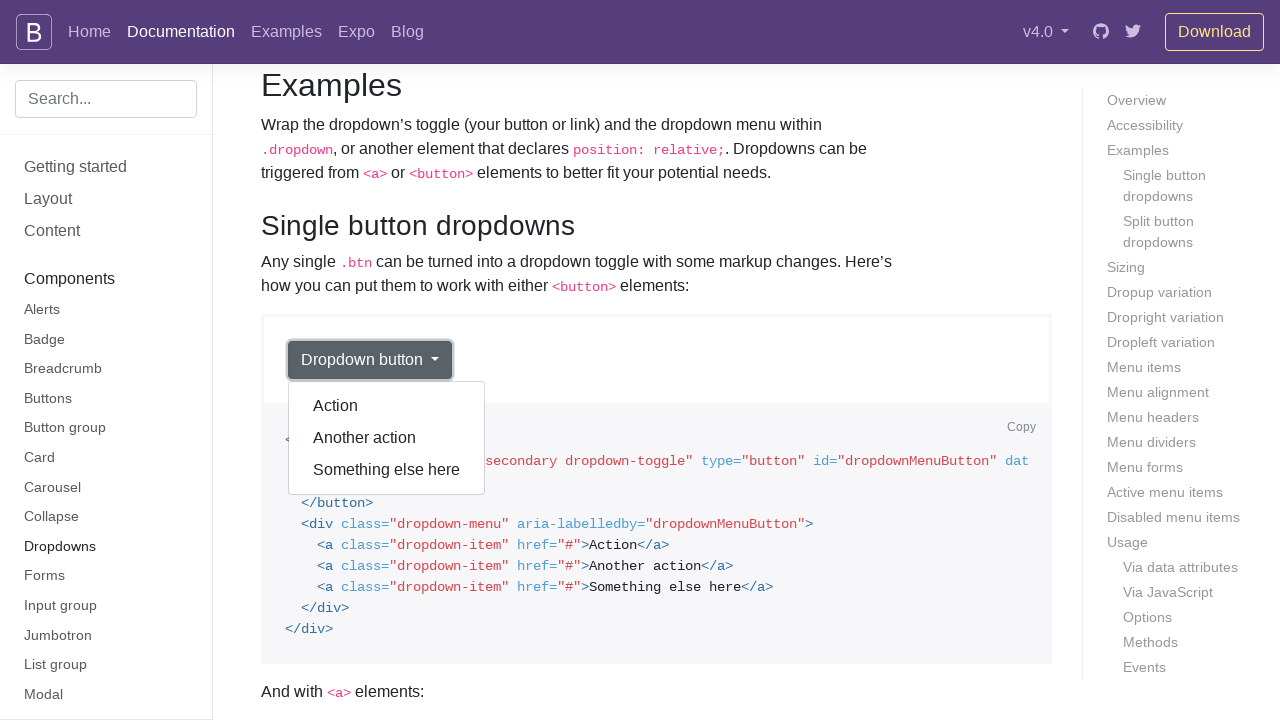

Dropdown menu appeared and is visible
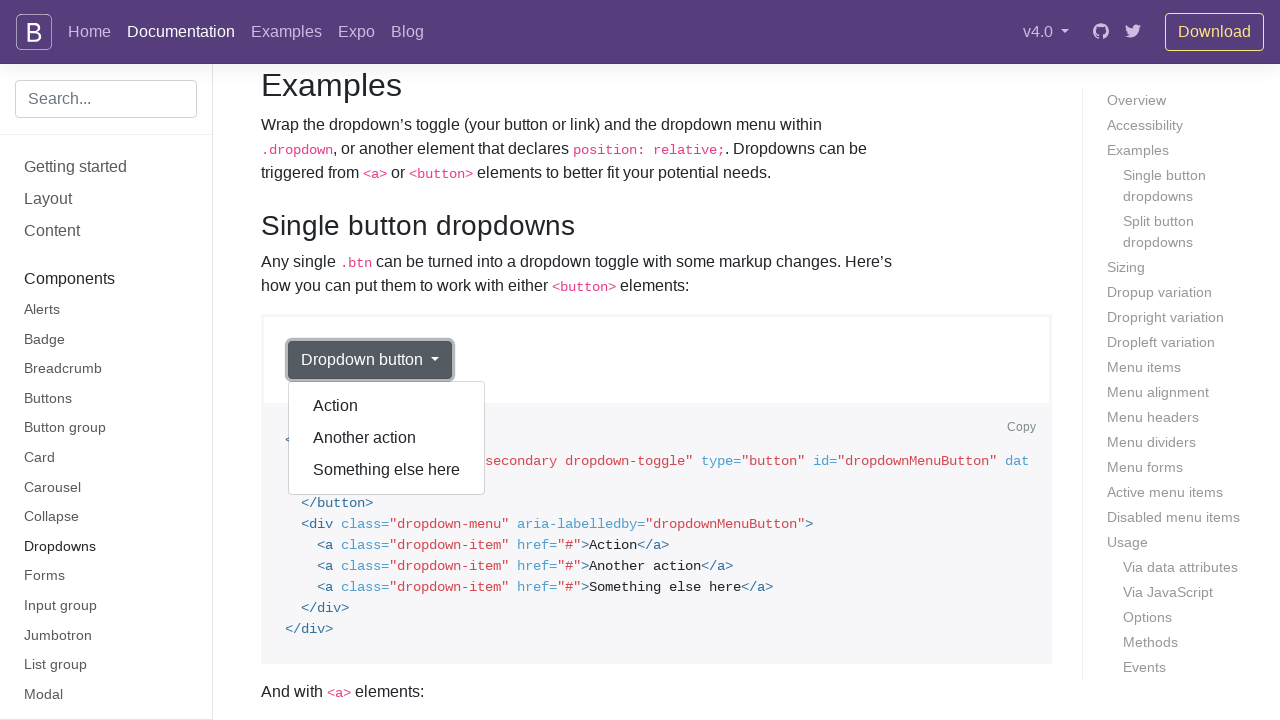

Clicked 'Another action' option from dropdown menu at (387, 438) on div.dropdown-menu[aria-labelledby='dropdownMenuButton'] a >> nth=1
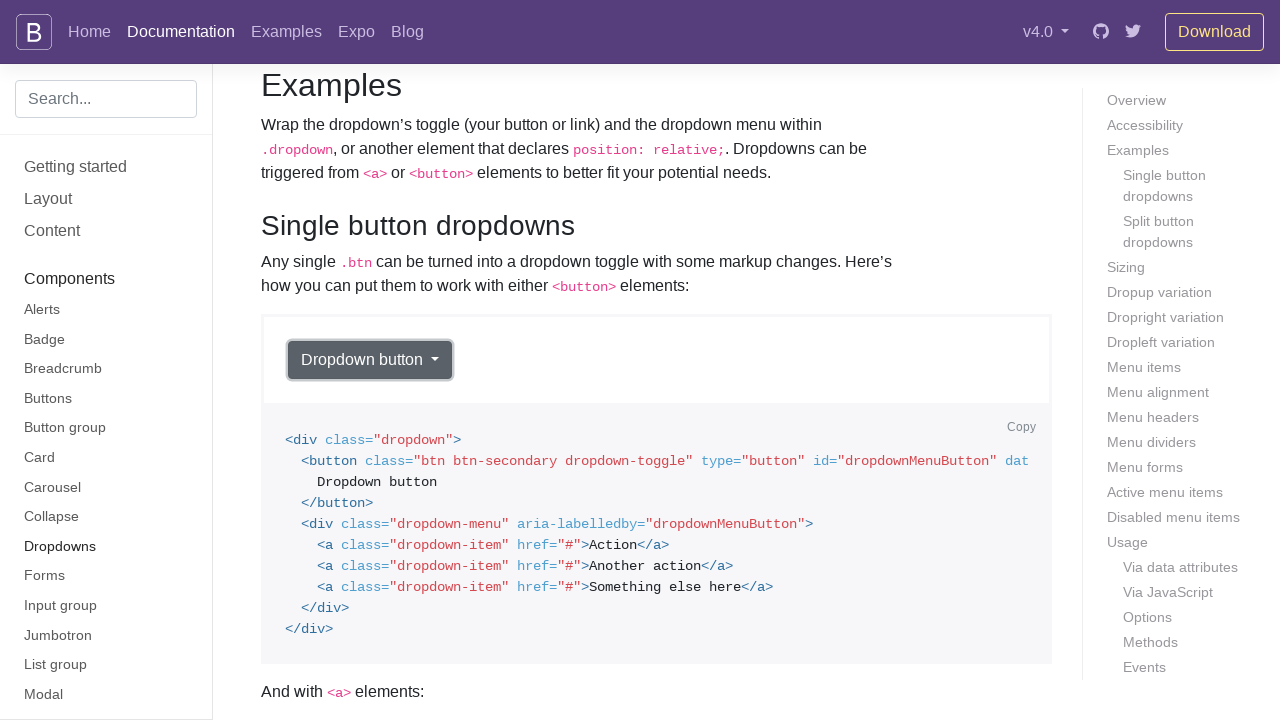

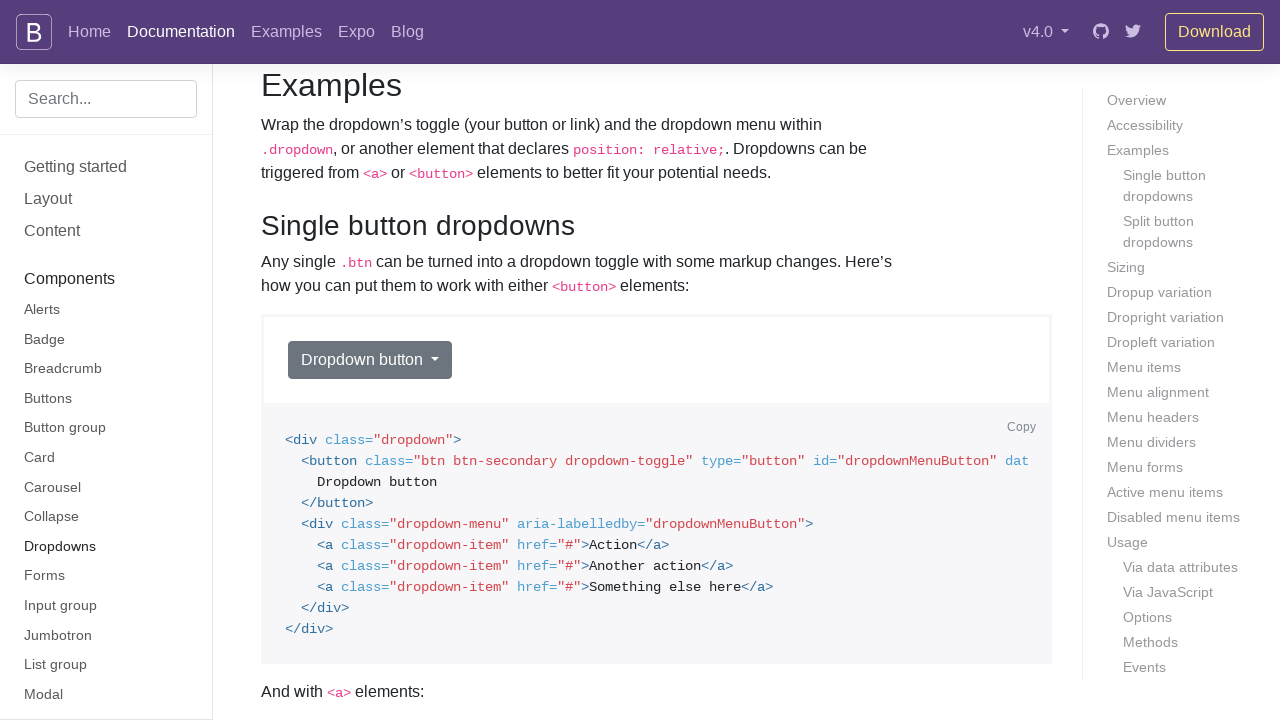